Tests JavaScript alert handling by clicking a demo button, interacting with an alert prompt by entering text, and then dismissing/accepting the alert

Starting URL: https://javascript.info/alert-prompt-confirm

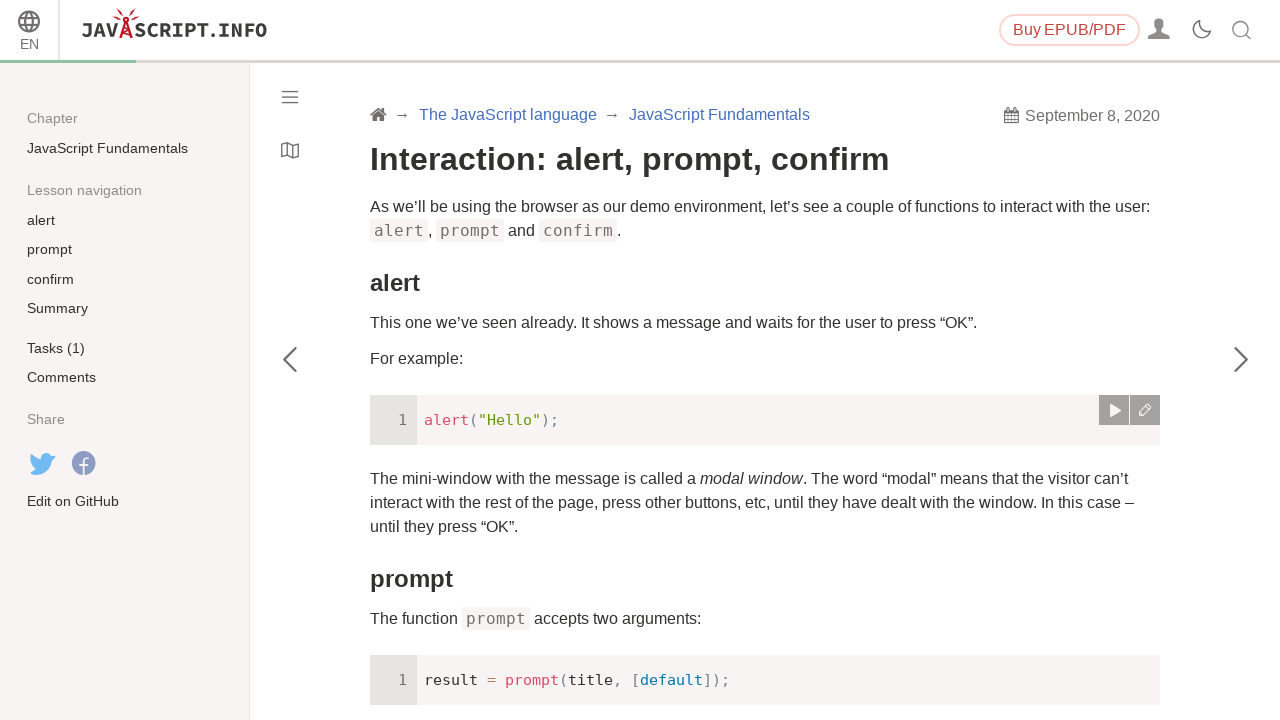

Clicked 'Run the demo' link to trigger alert at (420, 361) on text=Run the demo
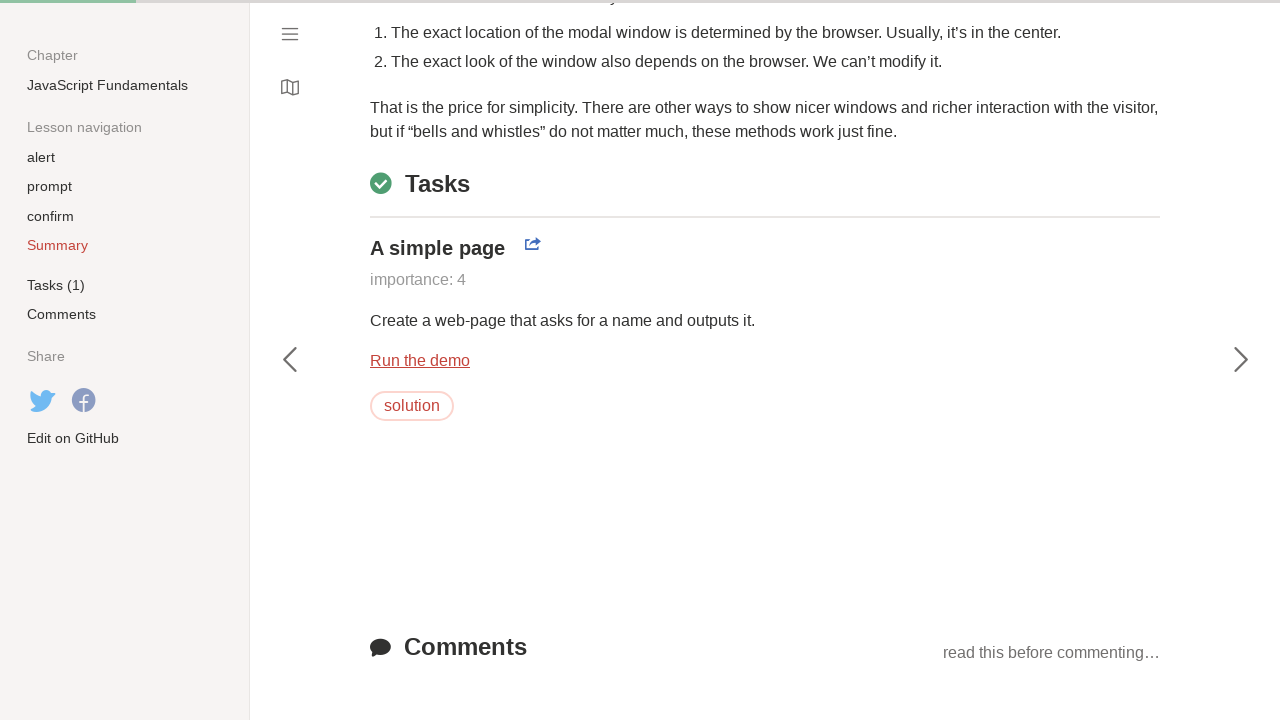

Set up dialog handler to accept alerts
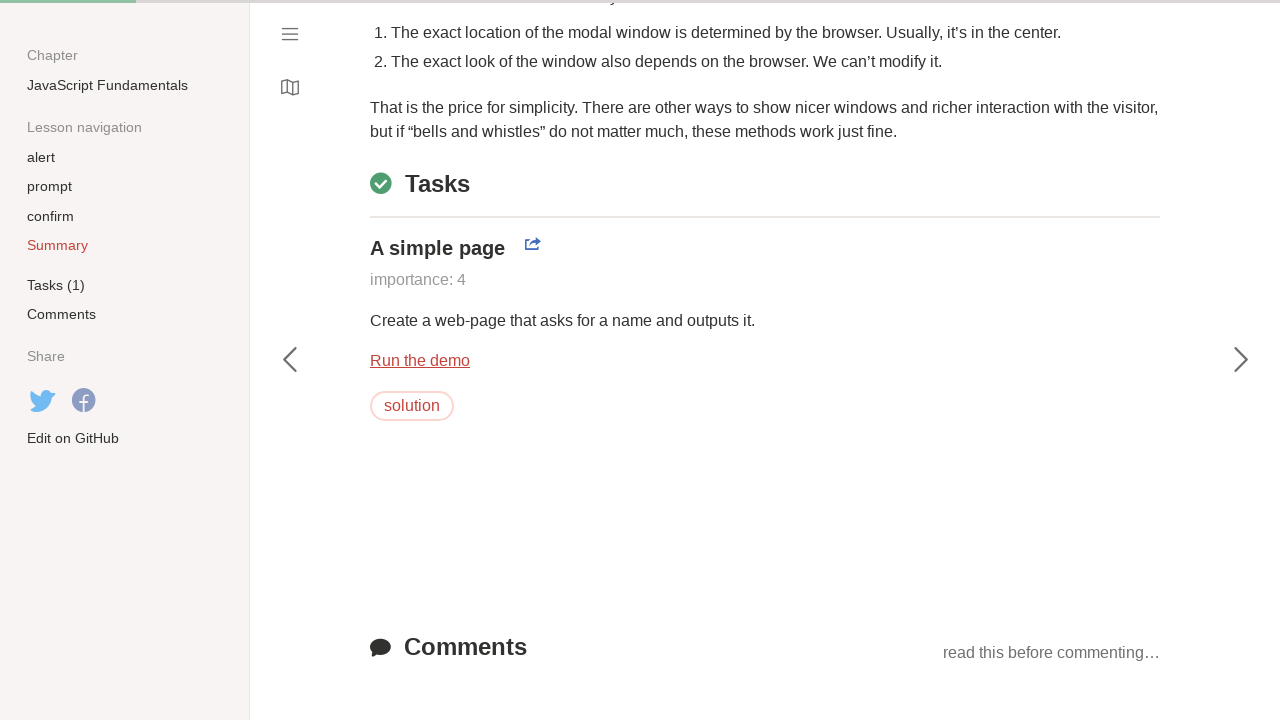

Set up dialog handler to accept prompt with 'Sudhakar' text
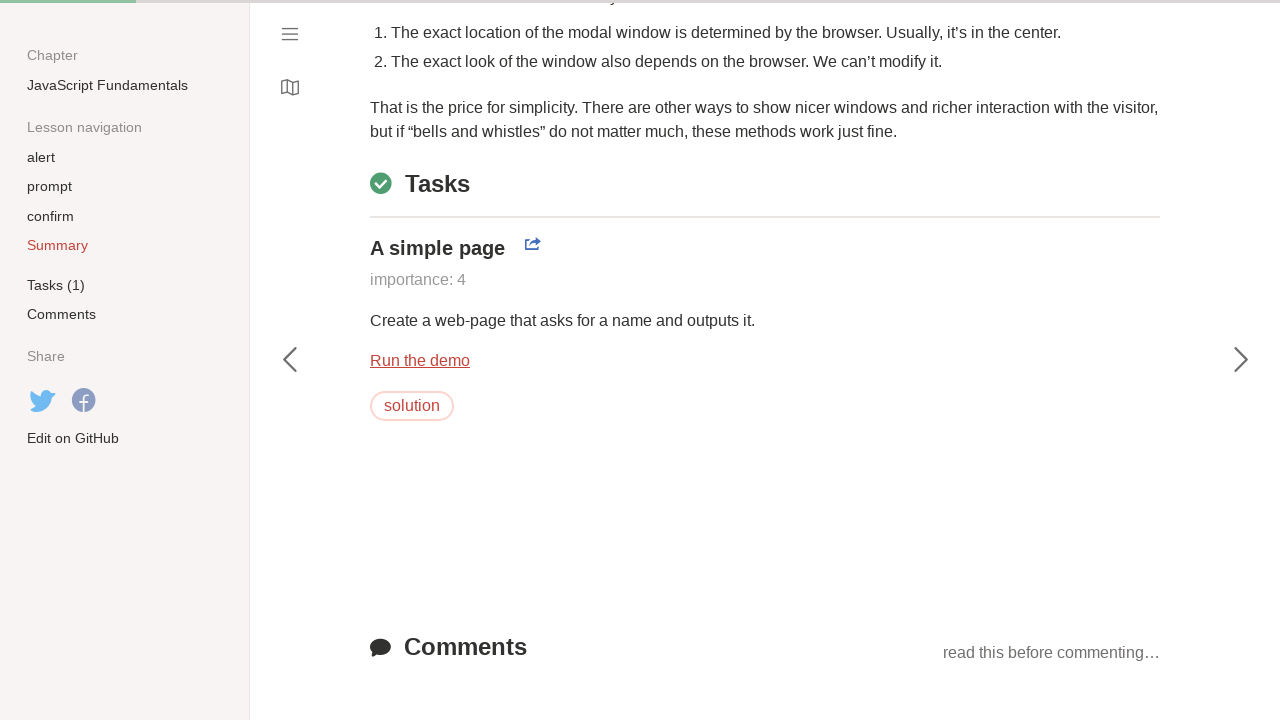

Clicked 'Run the demo' link again to trigger prompt dialog at (420, 361) on text=Run the demo
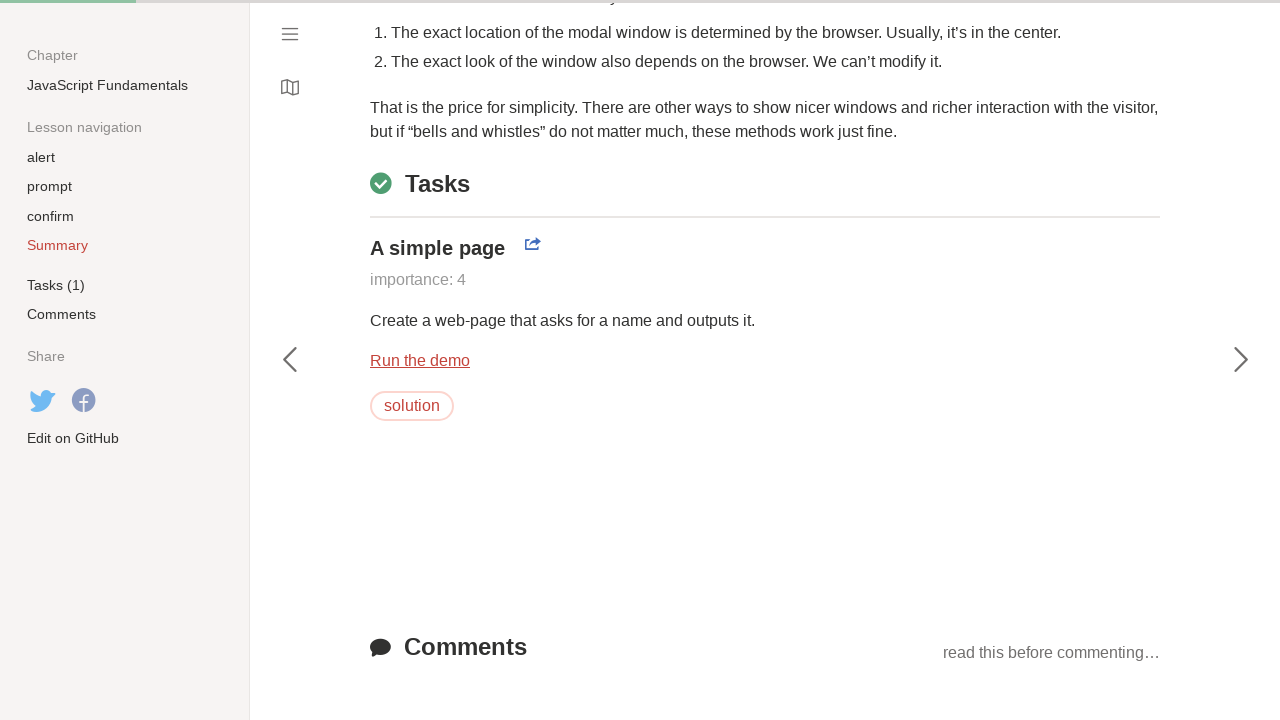

Waited 1 second for page to process alert interaction
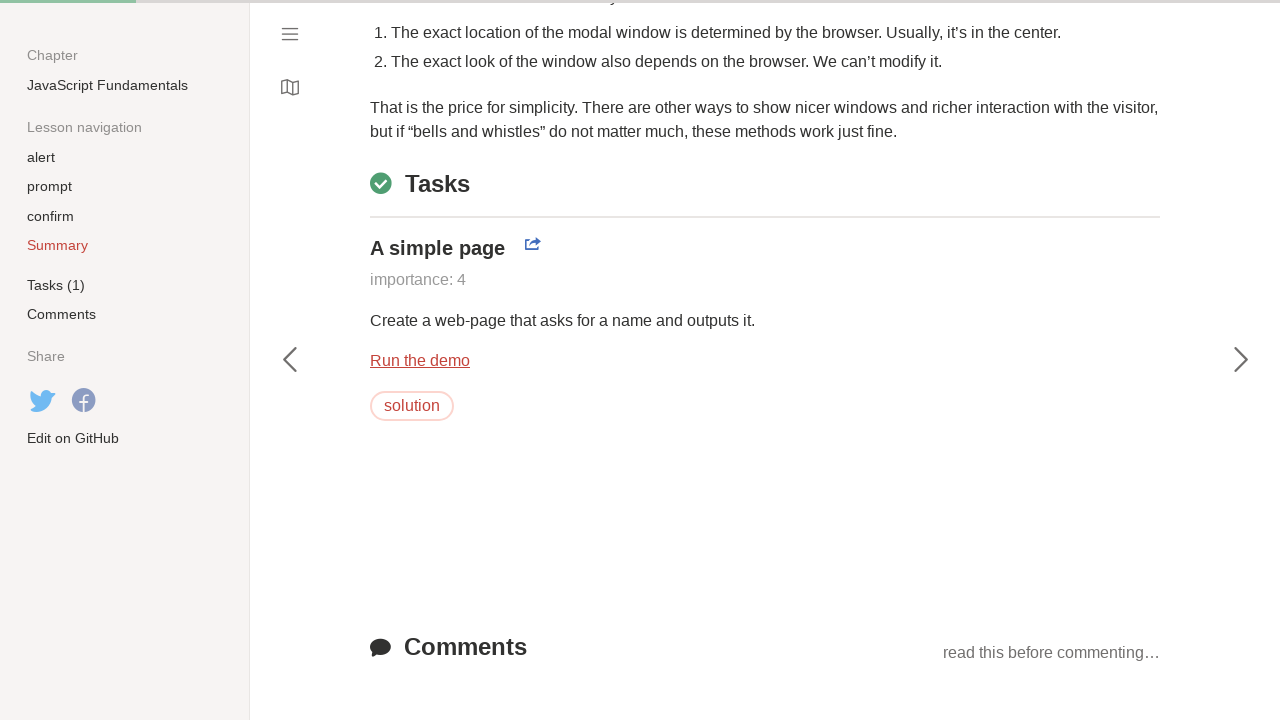

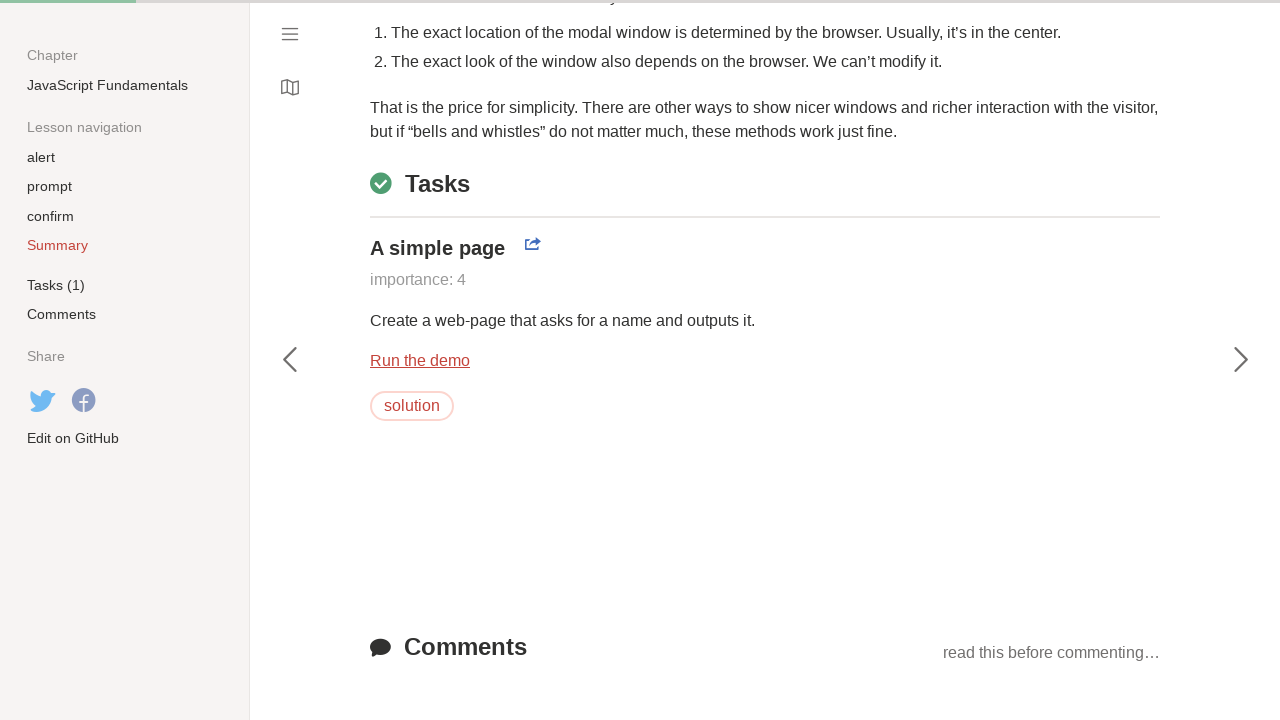